Tests drag and drop functionality on the jQuery UI demo page by dragging a source element onto a target drop zone within an iframe.

Starting URL: https://jqueryui.com/droppable/

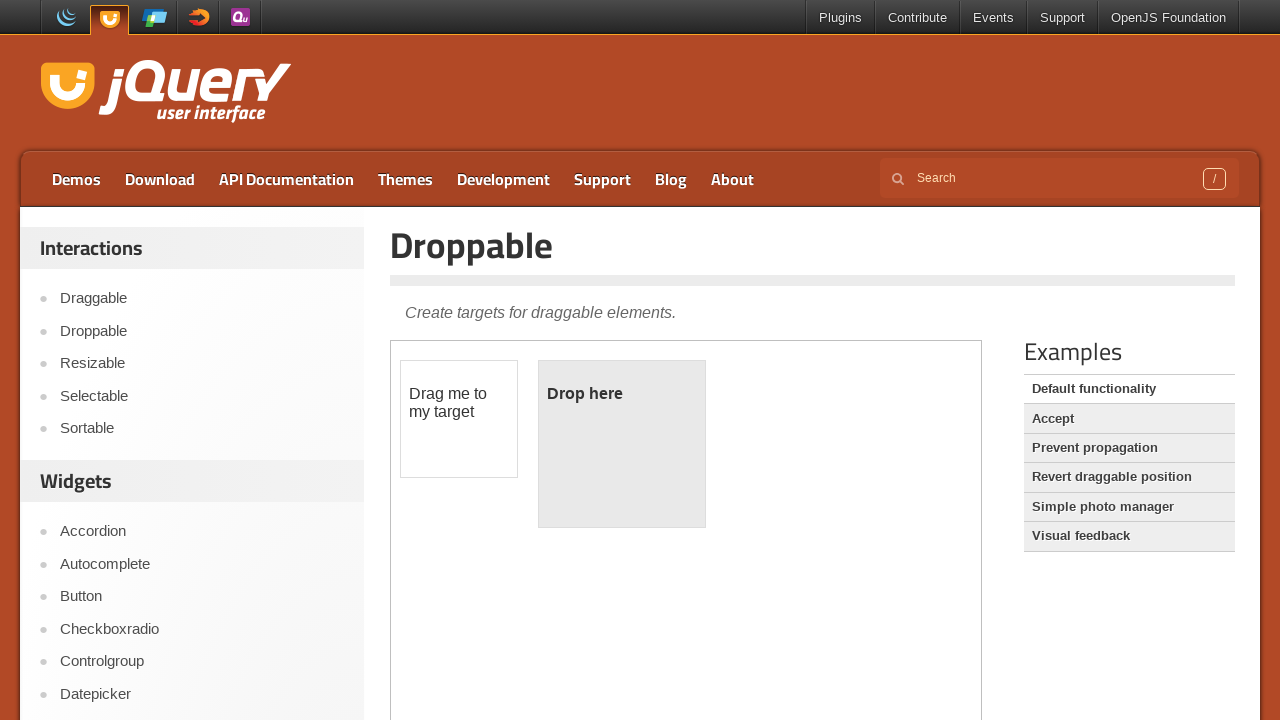

Located the demo iframe containing draggable and droppable elements
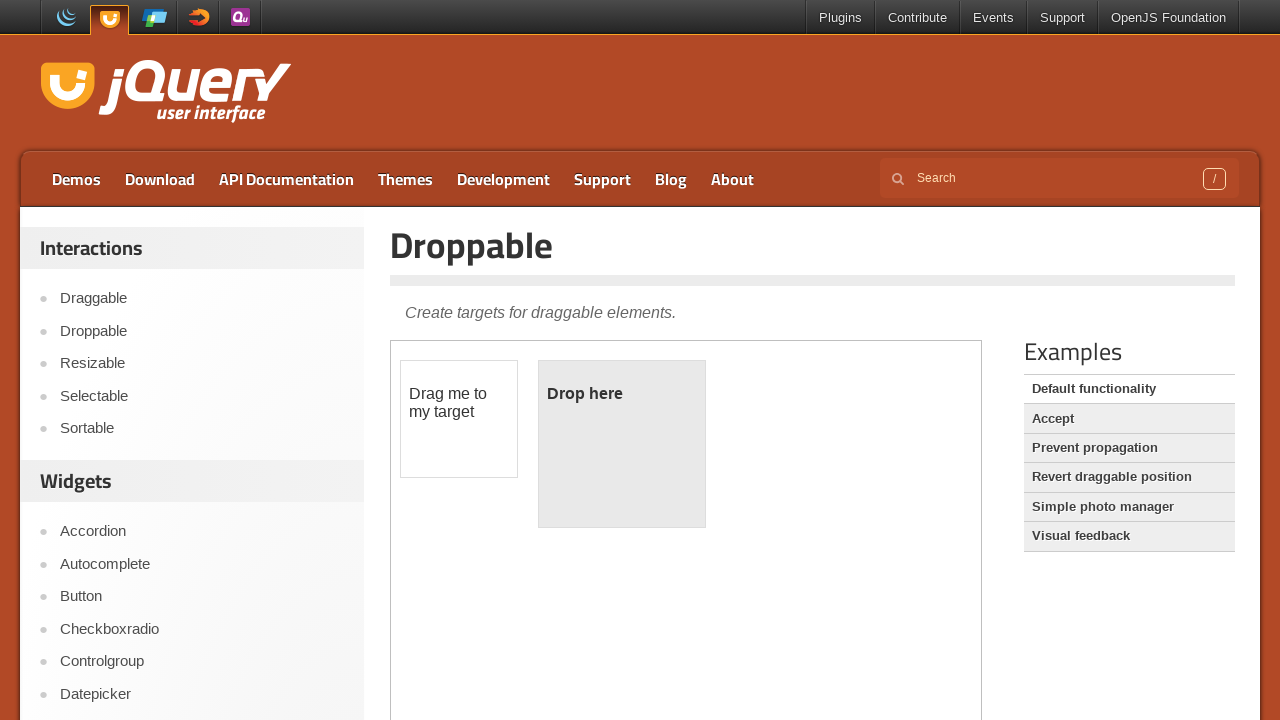

Located the draggable source element with id 'draggable'
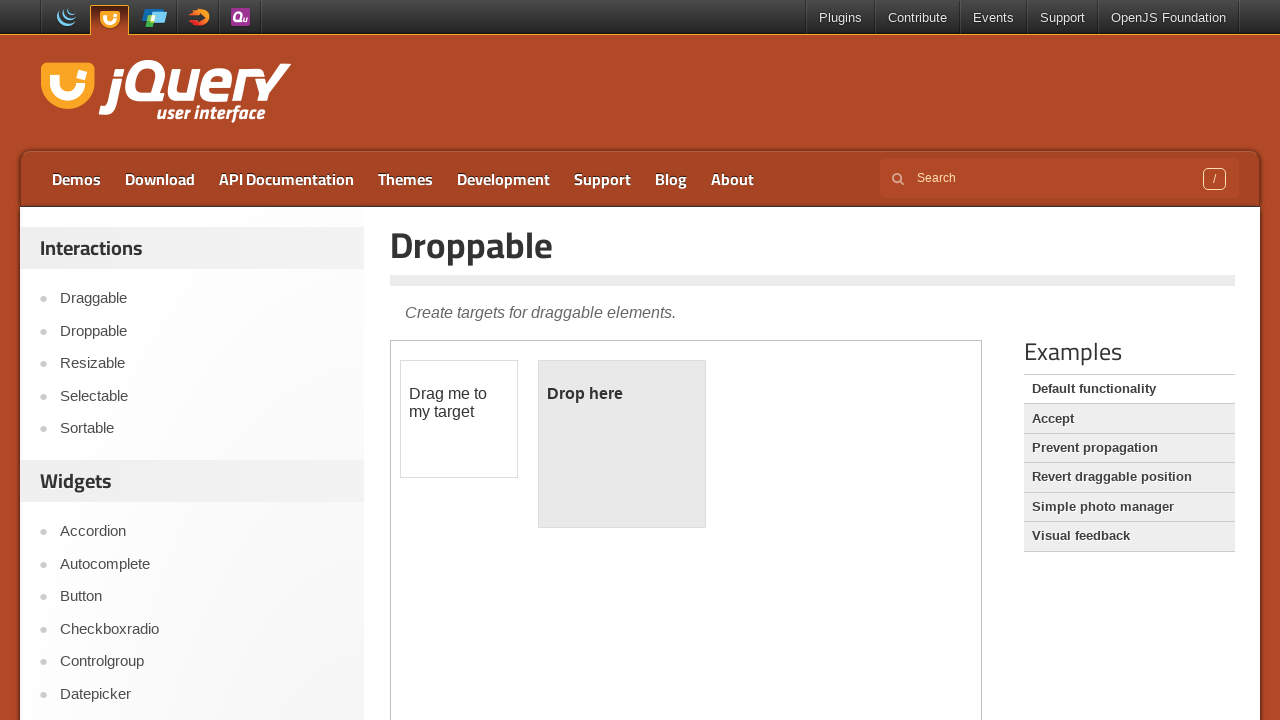

Located the droppable target element with id 'droppable'
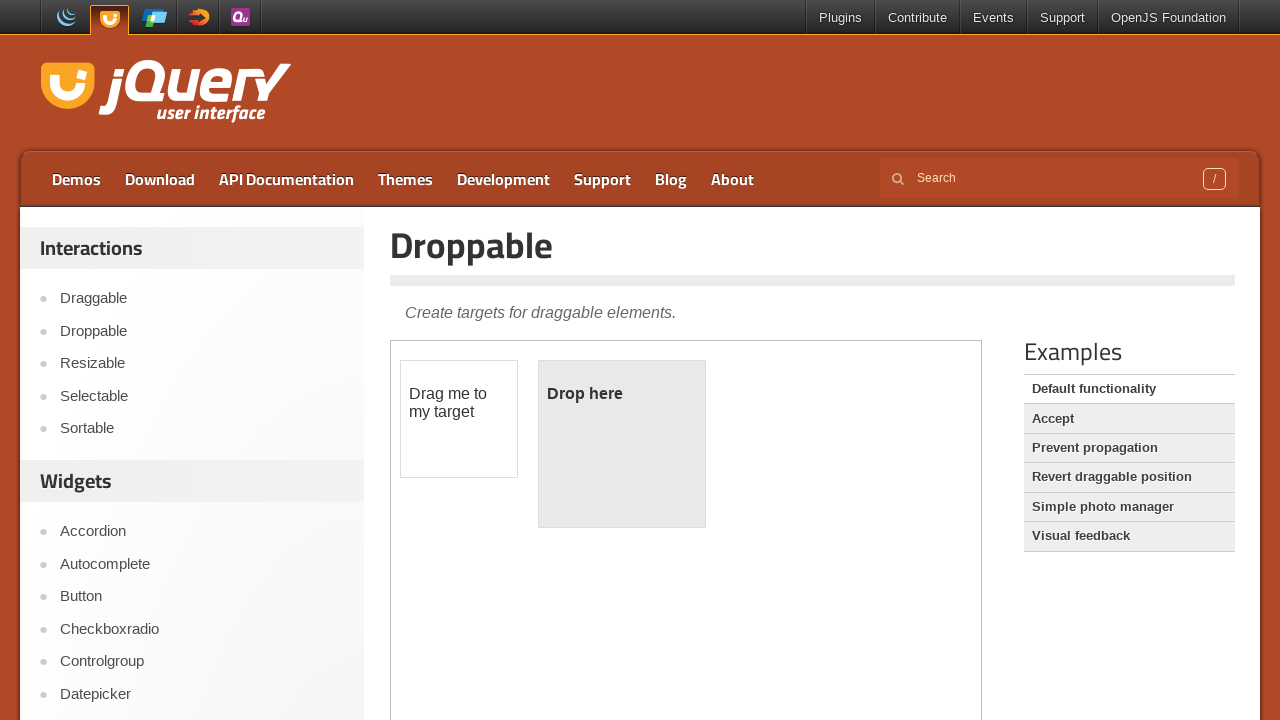

Dragged source element onto target drop zone at (622, 444)
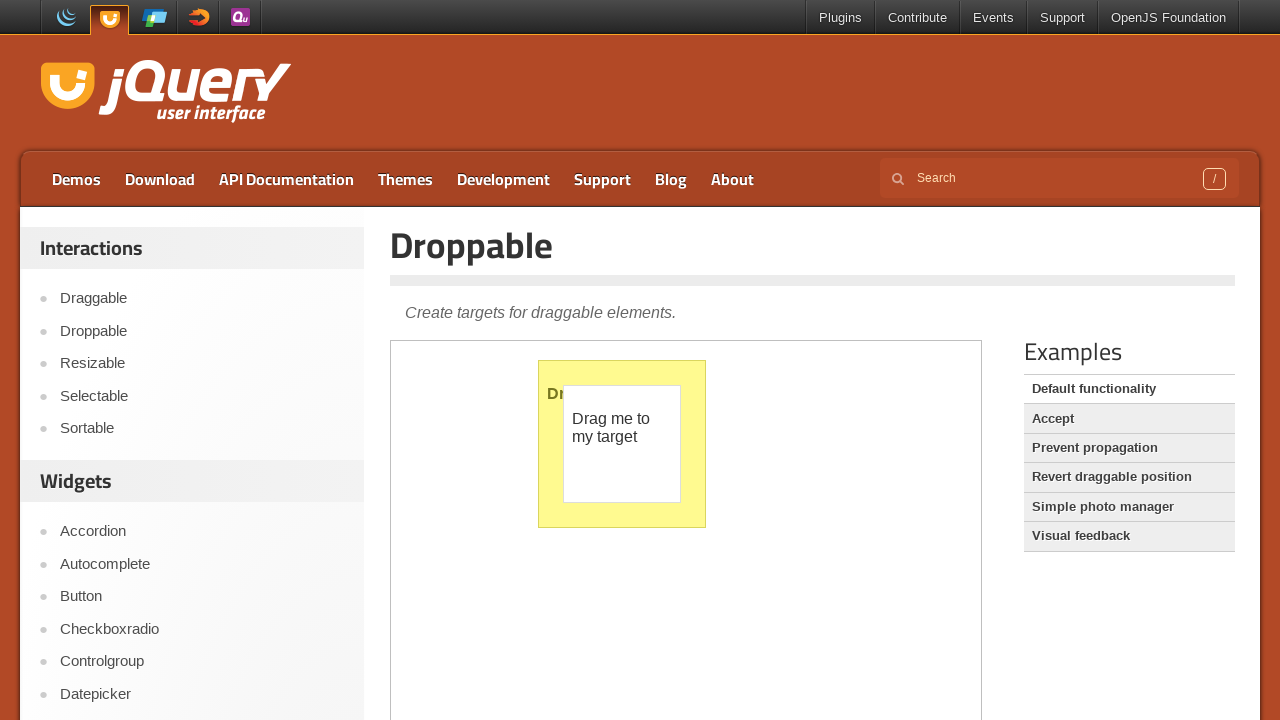

Verified drop was successful - droppable element now displays 'Dropped!' text
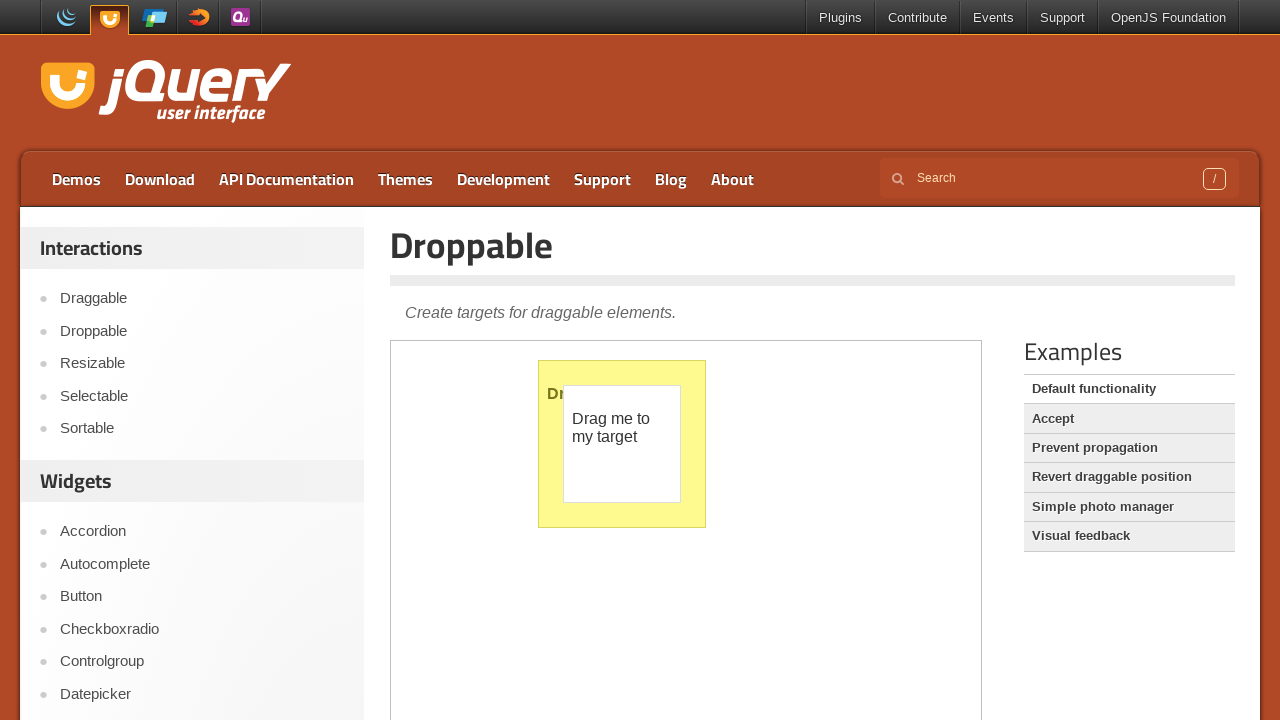

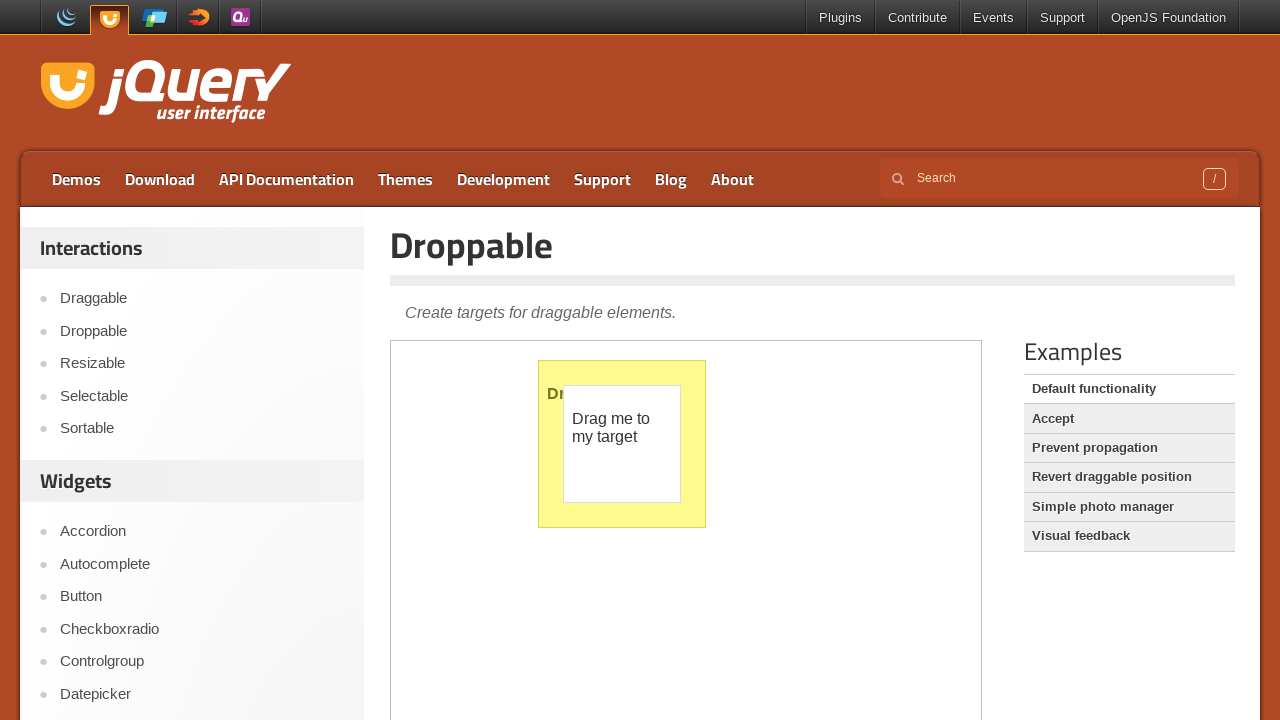